Tests radio button and checkbox interactions on a Selenium practice page by selecting the "Python" radio button and clicking the "Coding" checkbox.

Starting URL: http://seleniumpractise.blogspot.com/2016/08/how-to-automate-radio-button-in.html

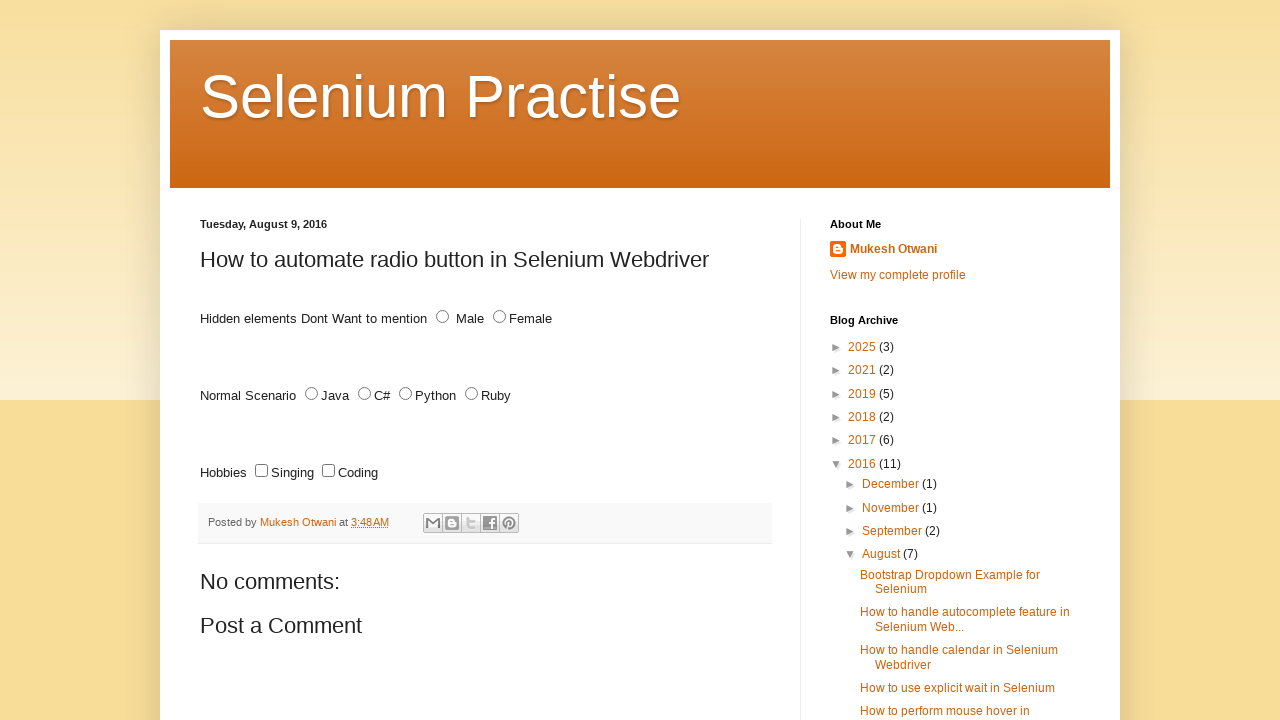

Waited for radio buttons to load
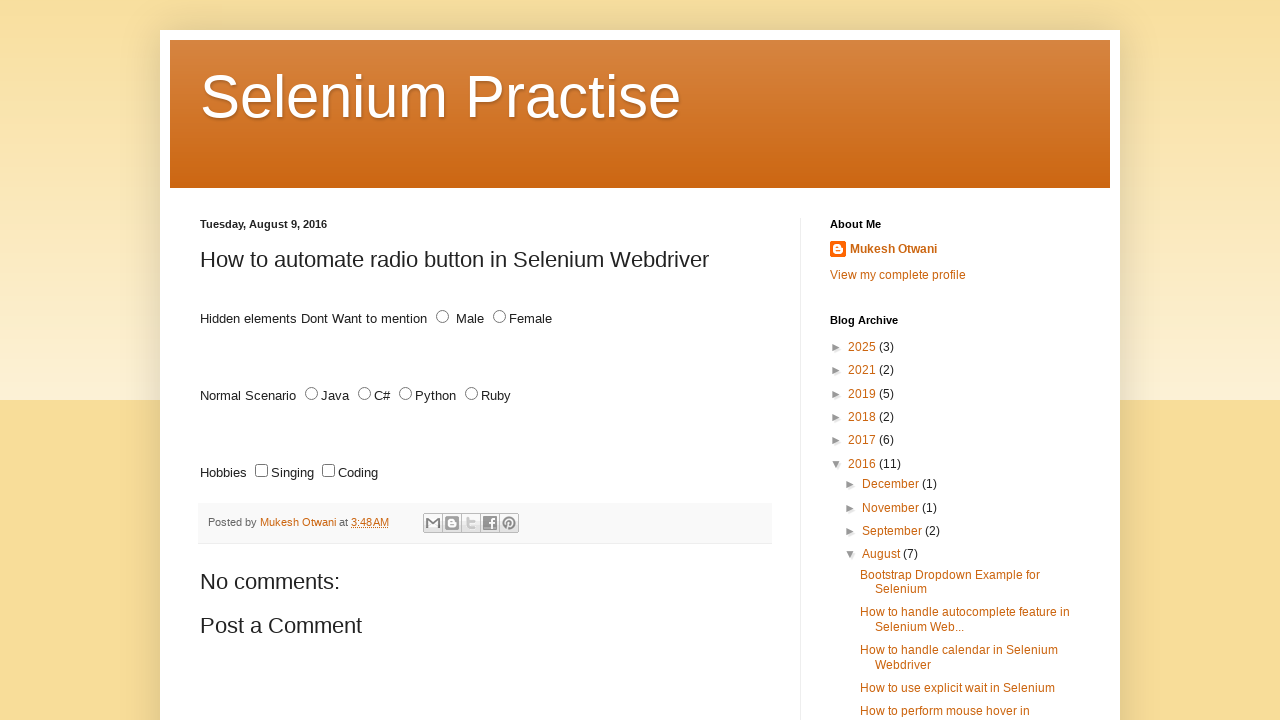

Located all radio buttons with name 'lang'
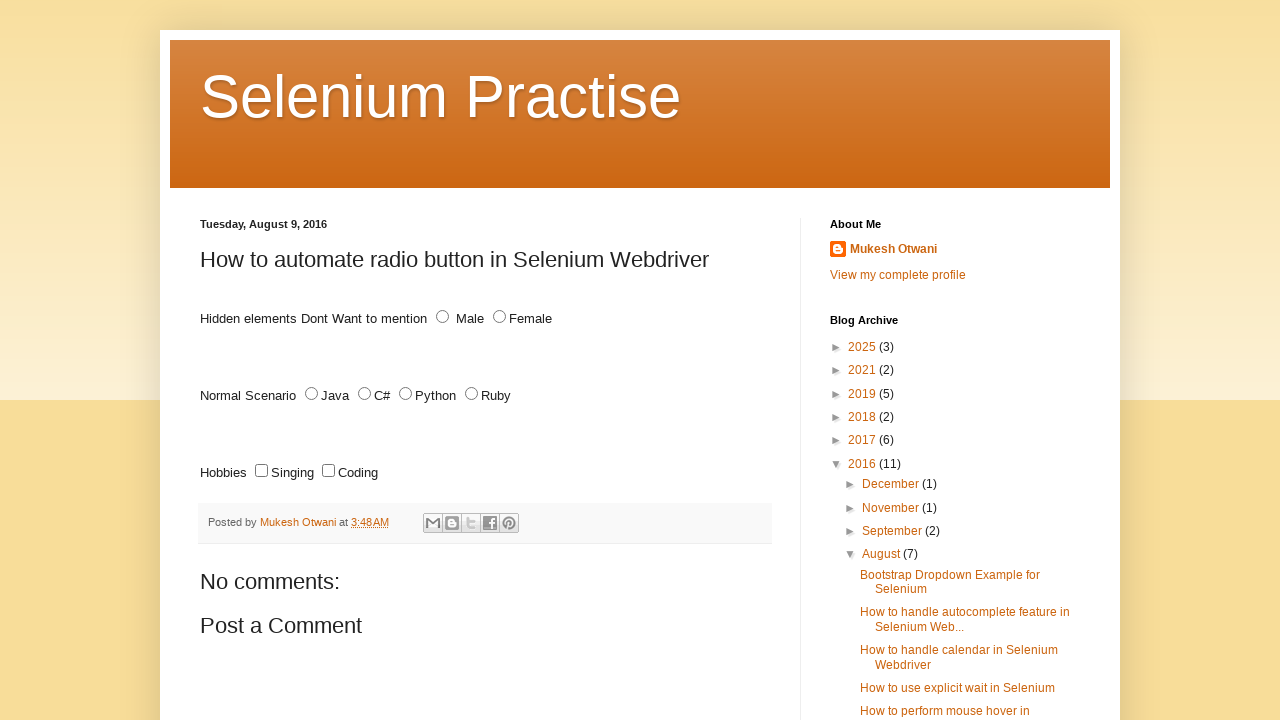

Found 4 radio buttons
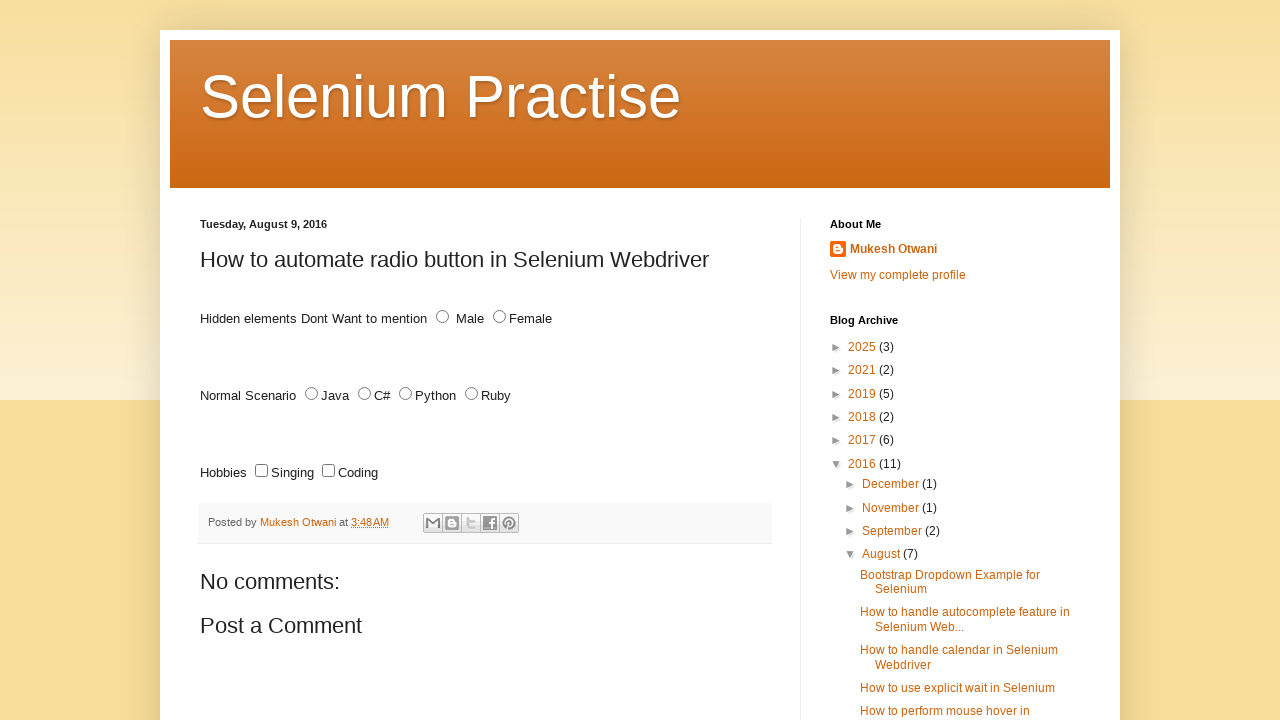

Selected 'Python' radio button at (406, 394) on input[name='lang'][type='radio'] >> nth=2
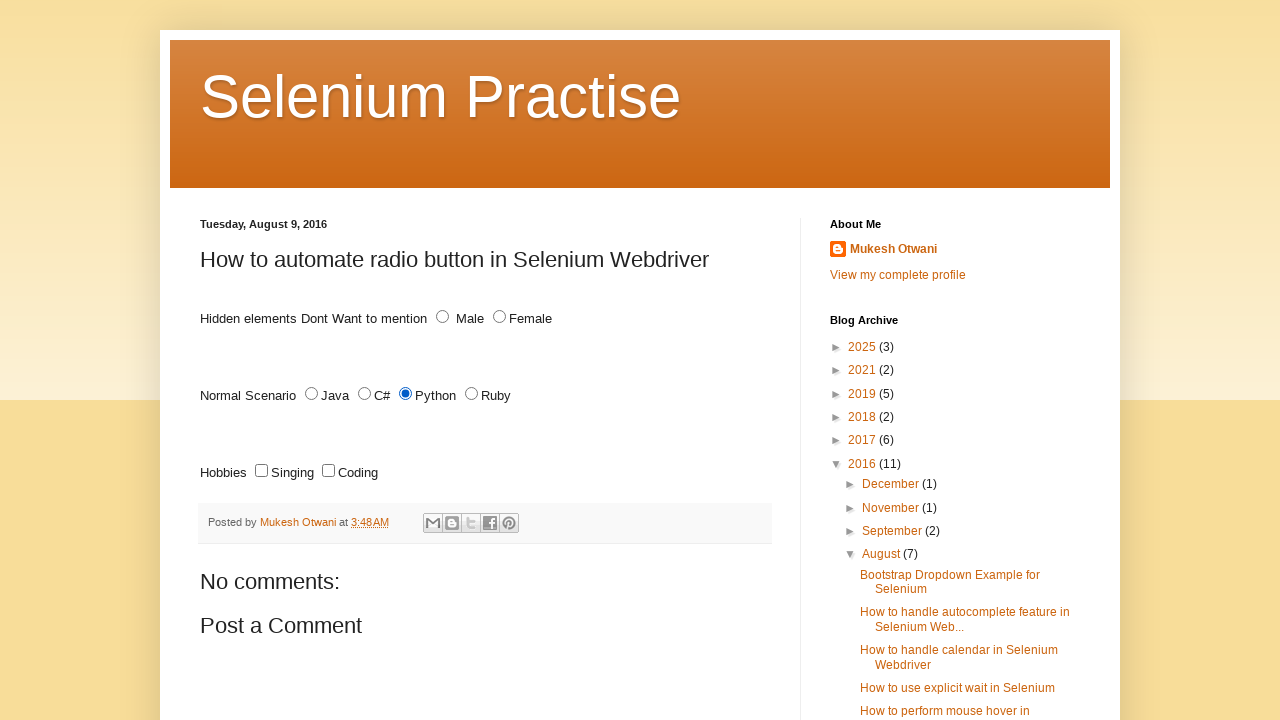

Located all checkboxes with name 'lang'
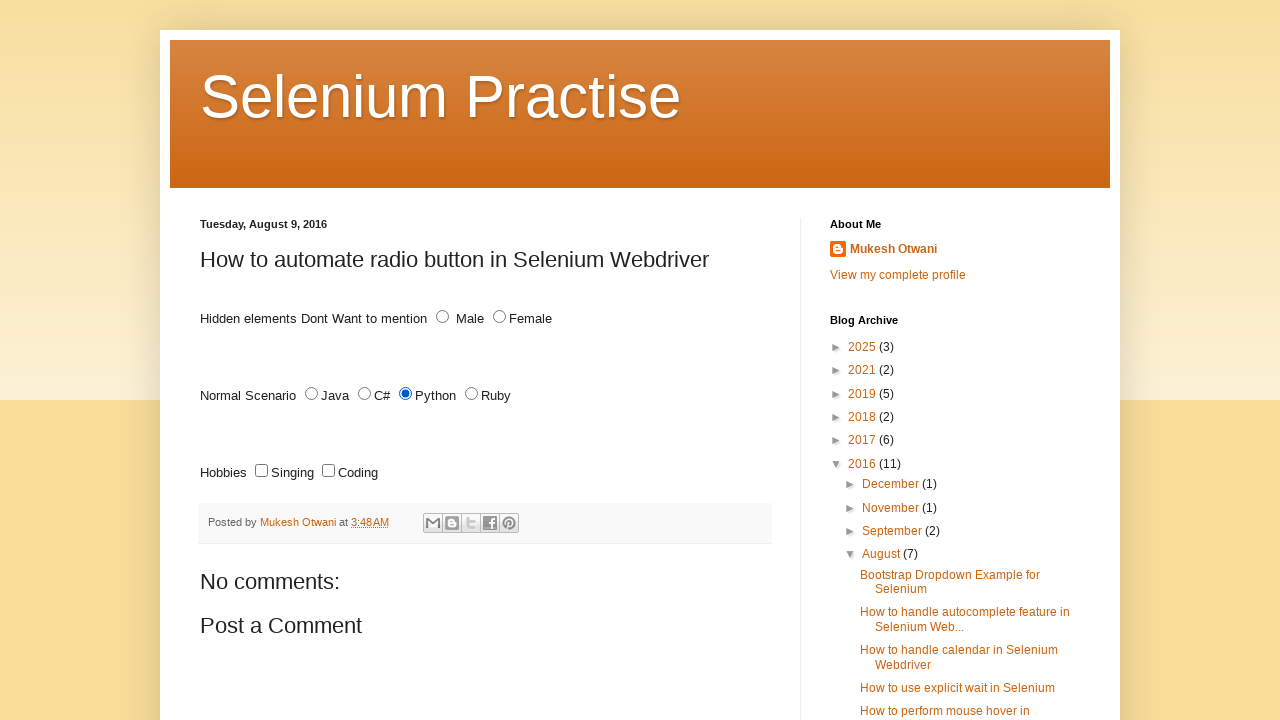

Found 2 checkboxes
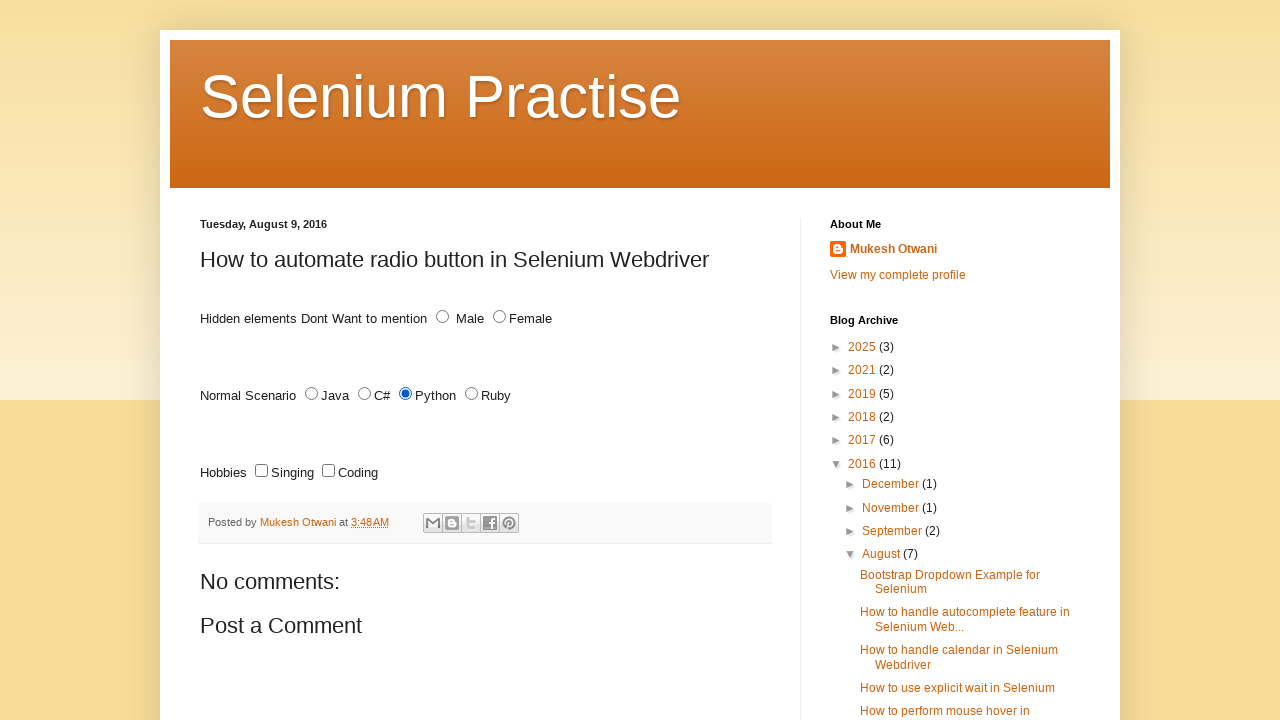

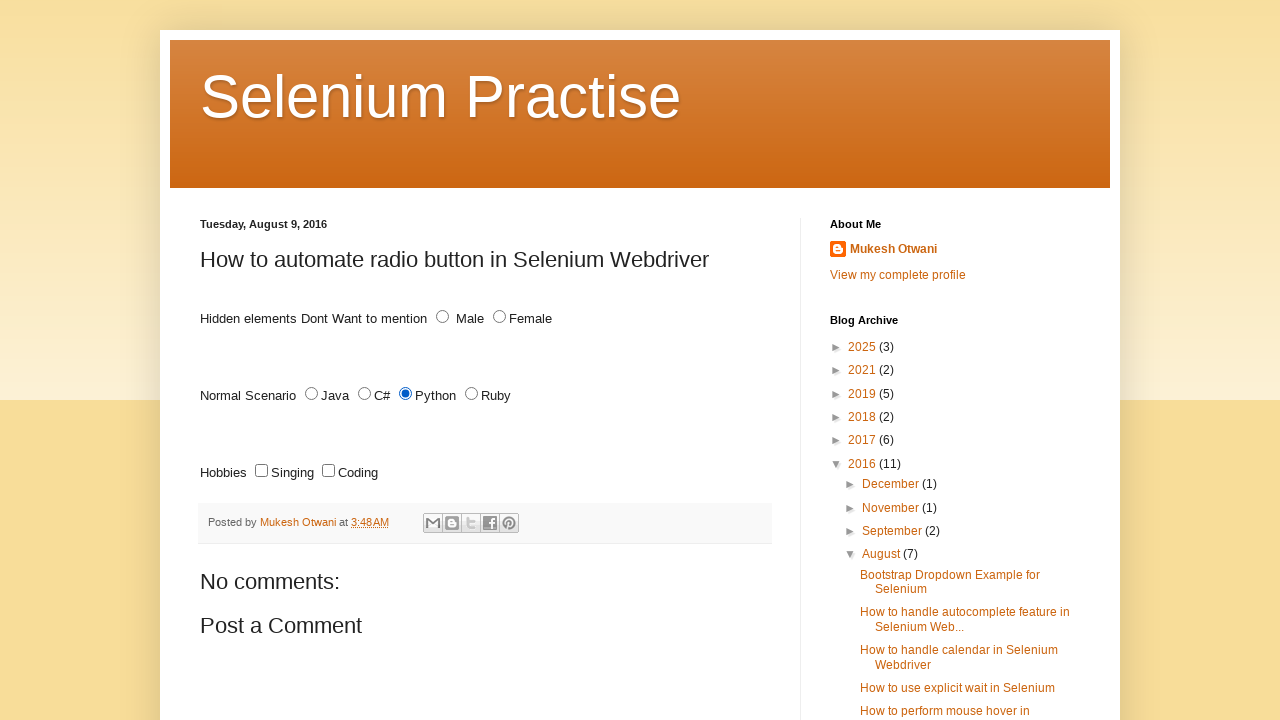